Tests radio button functionality by checking its state and clicking to select it

Starting URL: https://rahulshettyacademy.com/AutomationPractice/

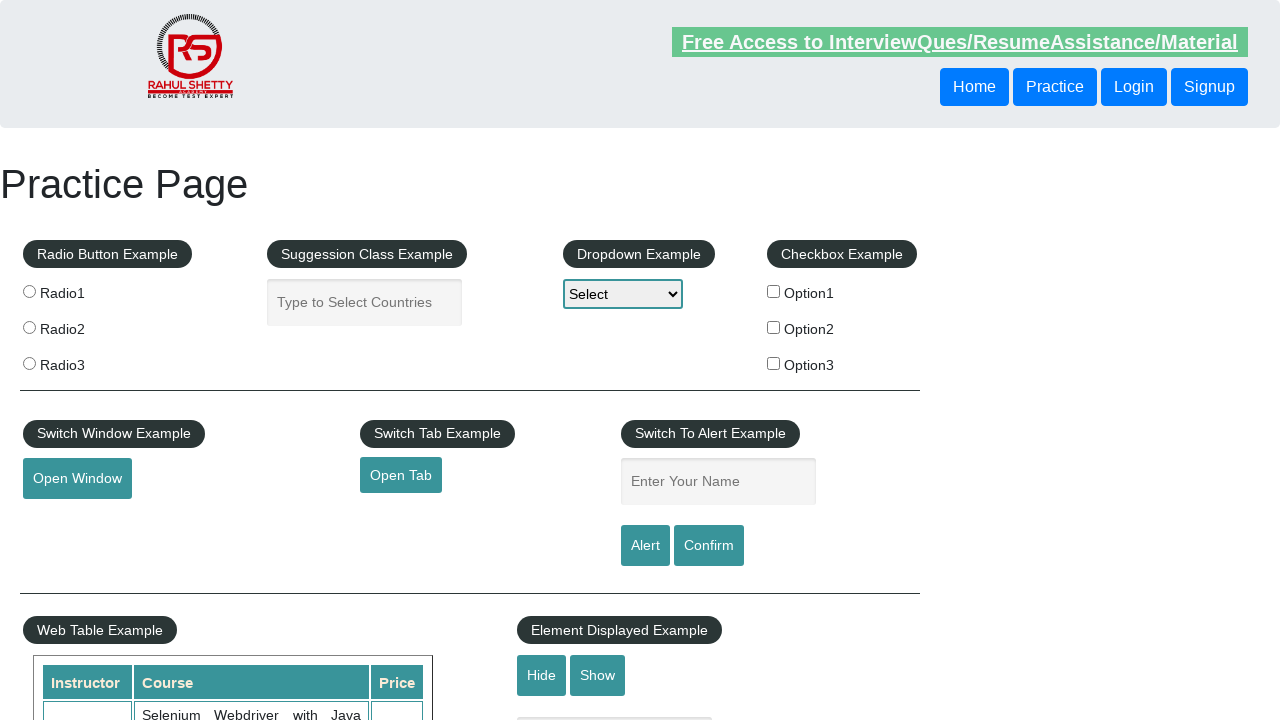

Located radio button element
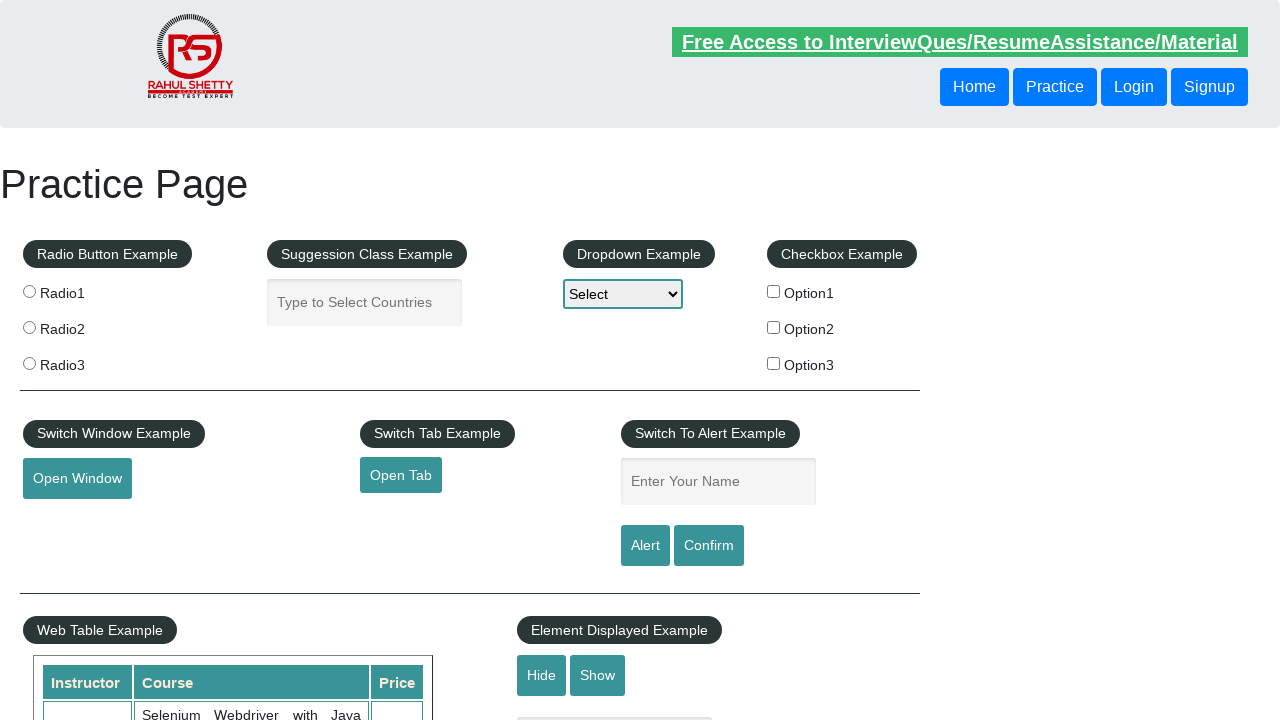

Checked radio button initial selected state
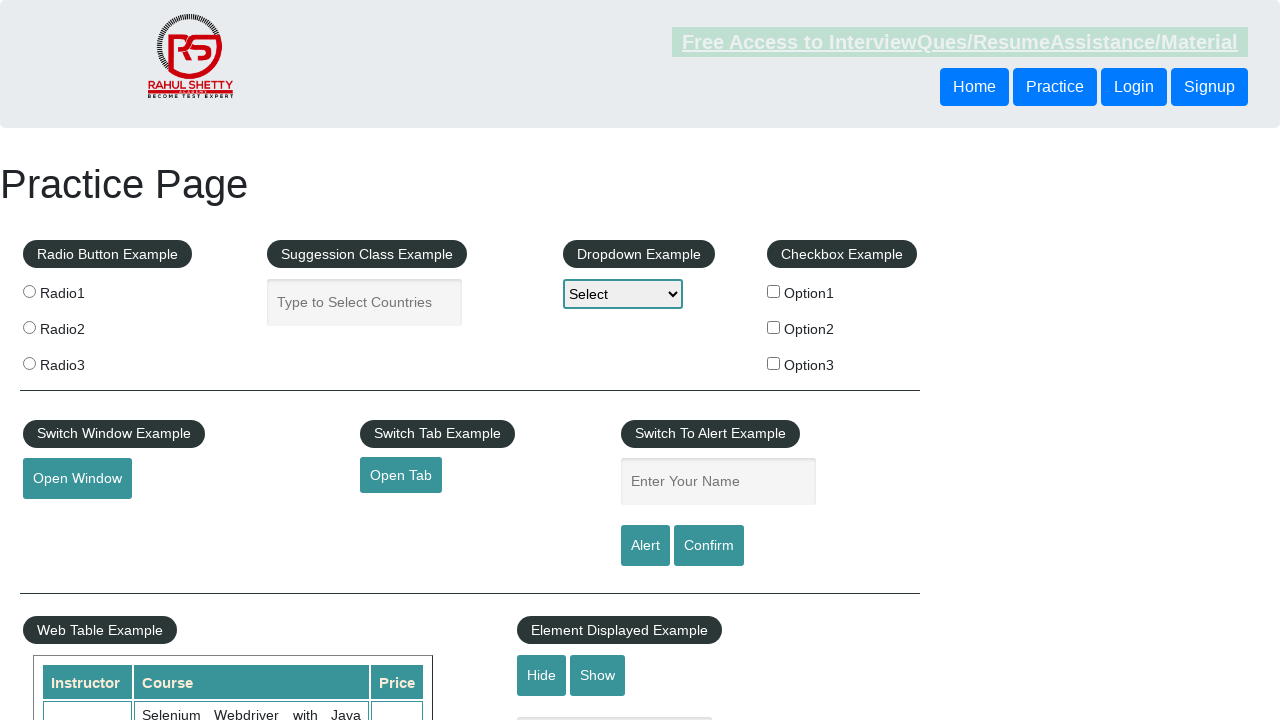

Checked radio button visibility
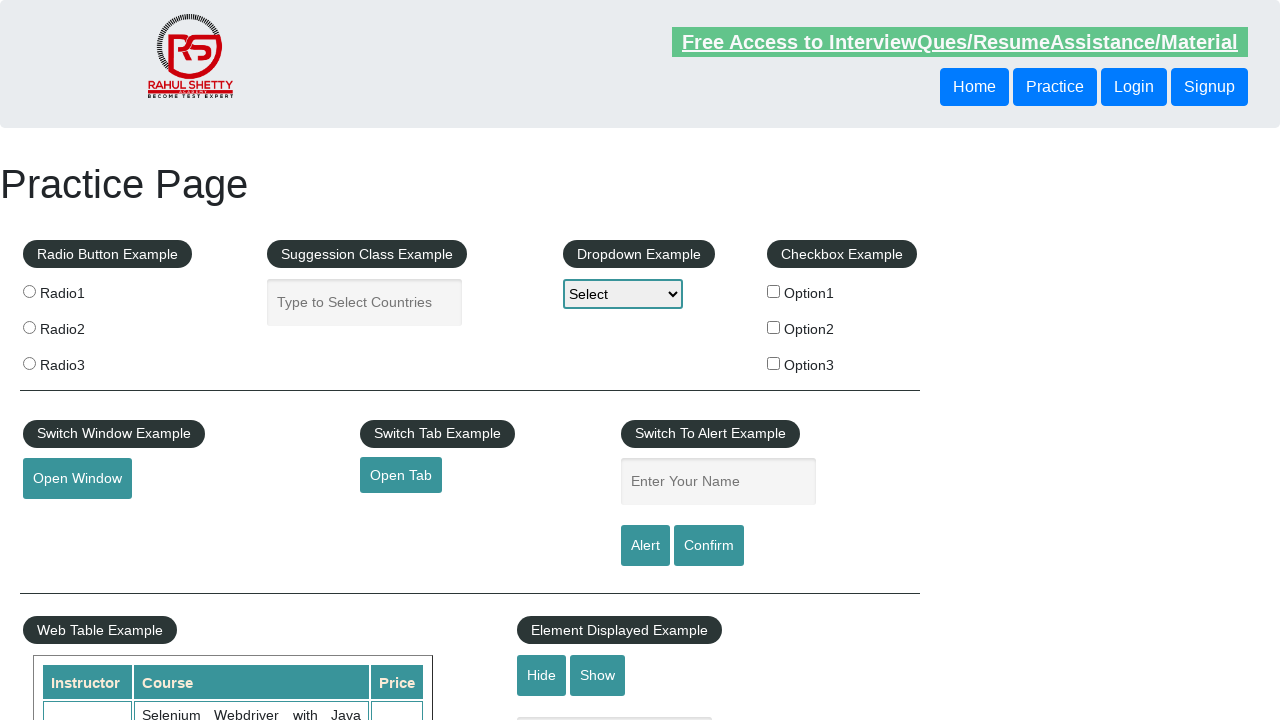

Checked radio button enabled state
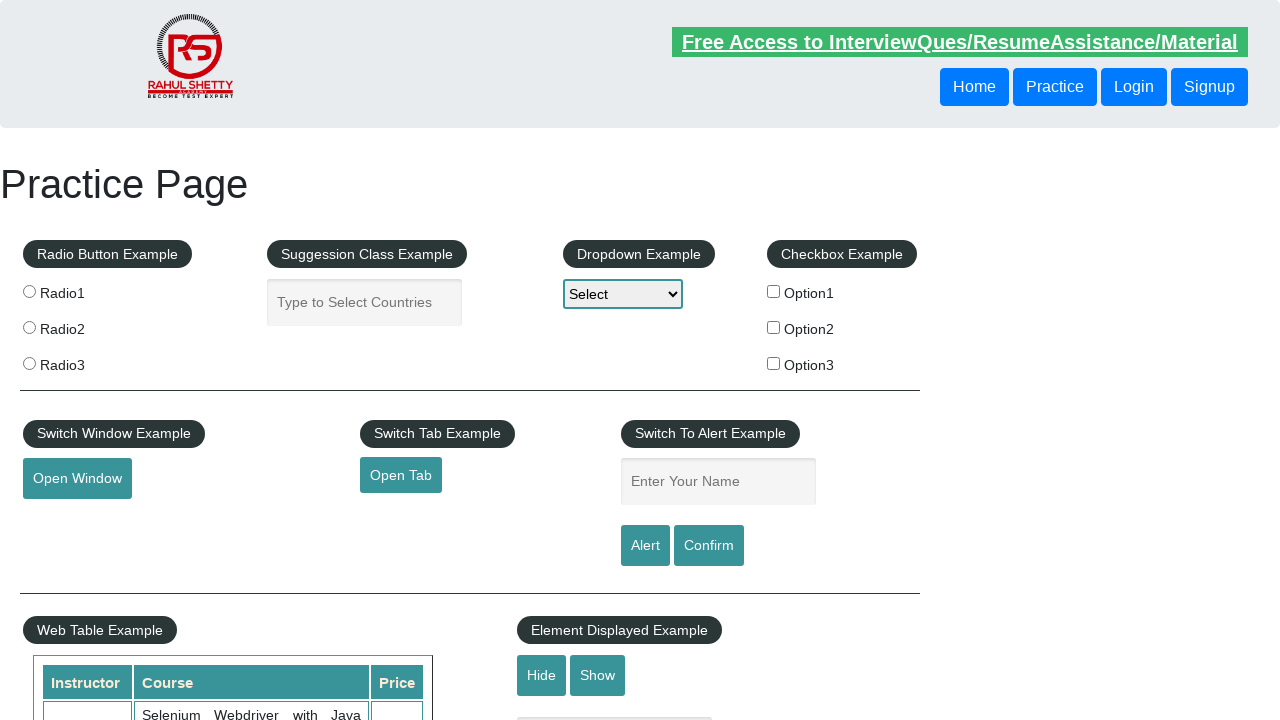

Clicked radio button to select it at (29, 327) on xpath=//*[@id="radio-btn-example"]/fieldset/label[2]/input
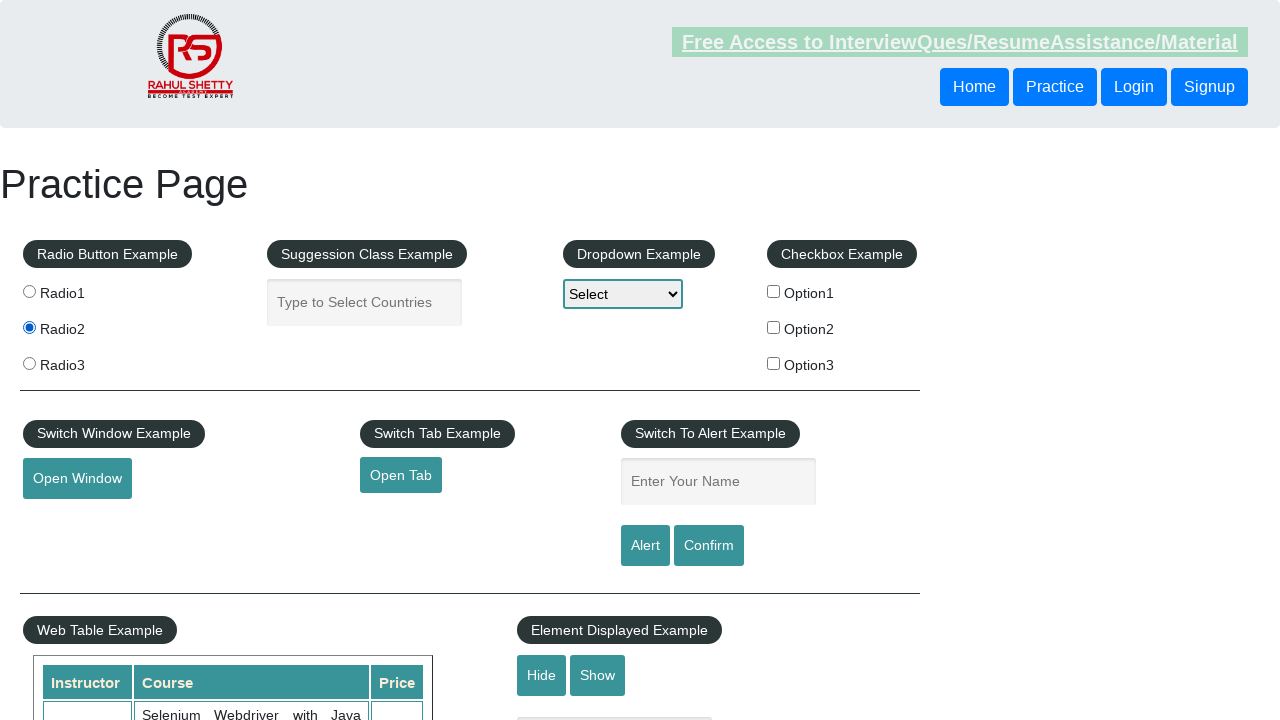

Verified radio button is selected after clicking
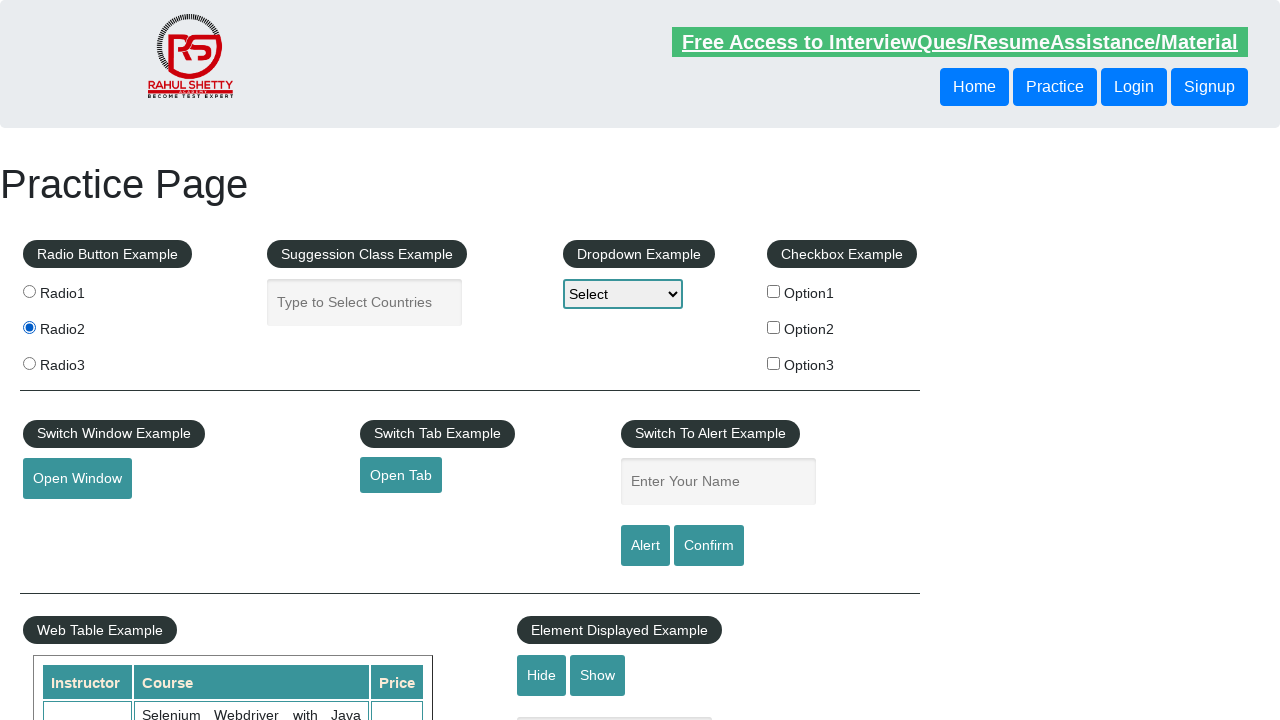

Verified radio button is still enabled after clicking
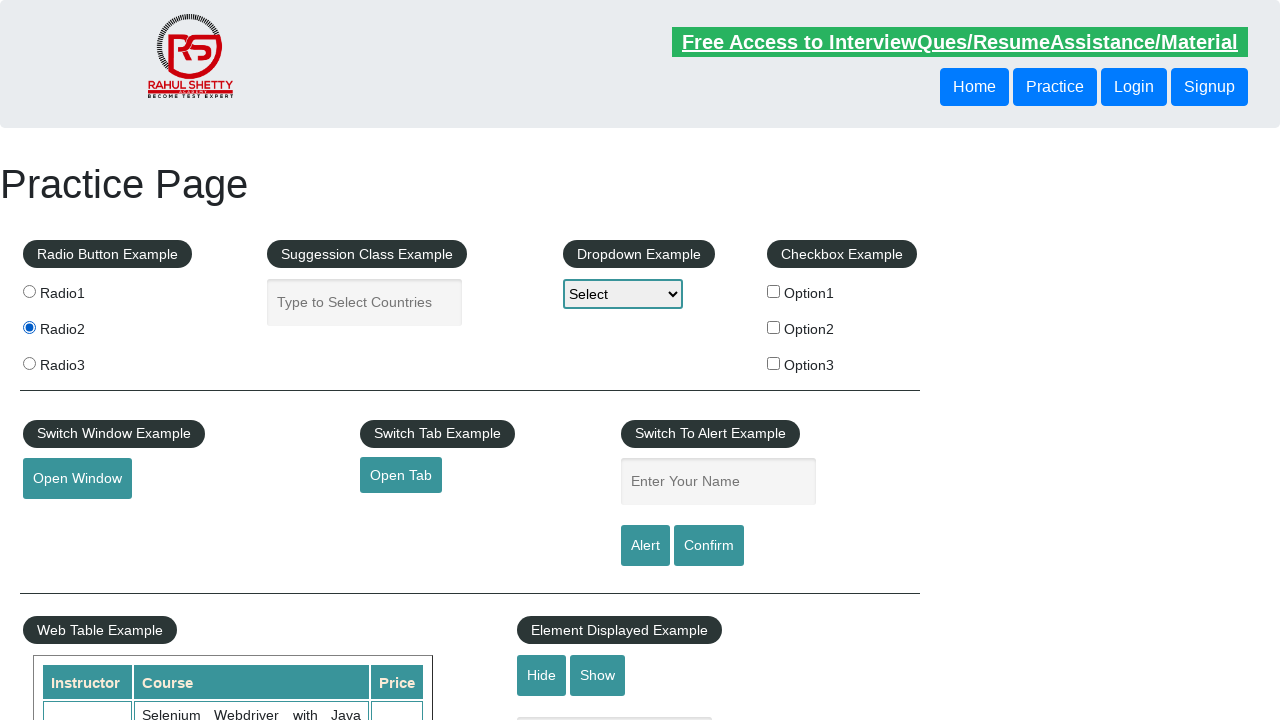

Located all radio buttons with name 'radioButton'
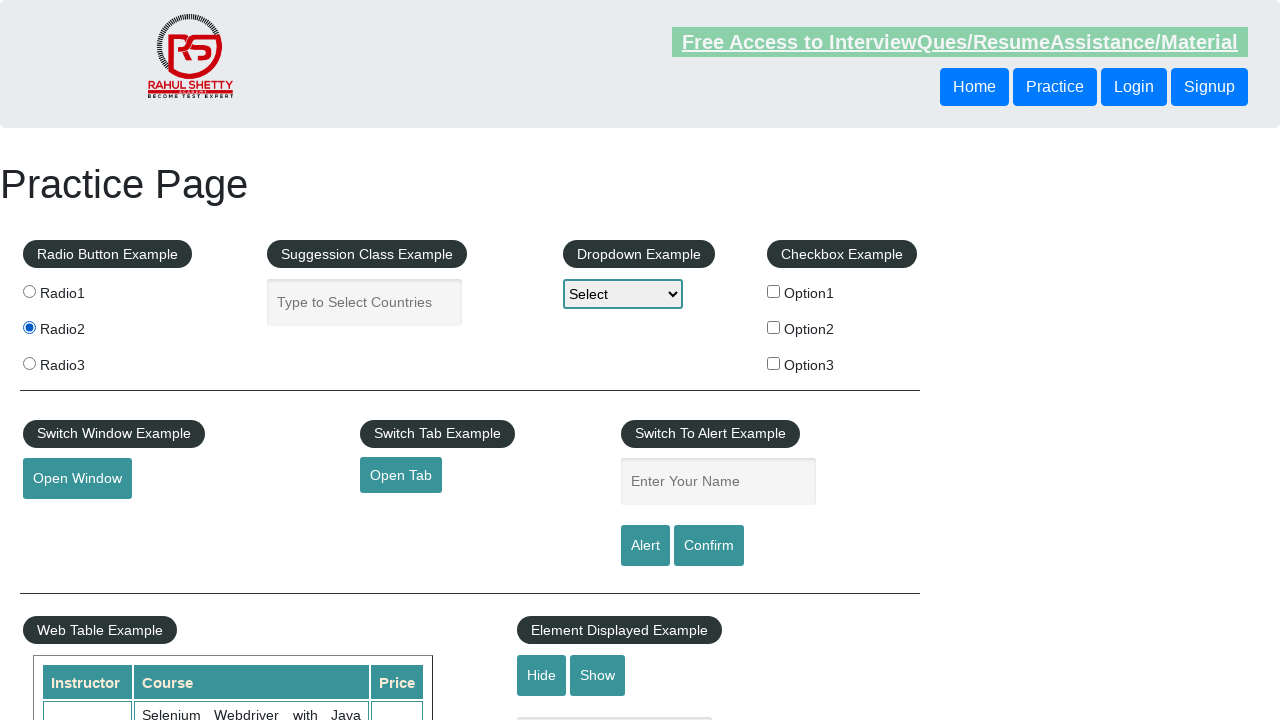

Counted total radio buttons: 3
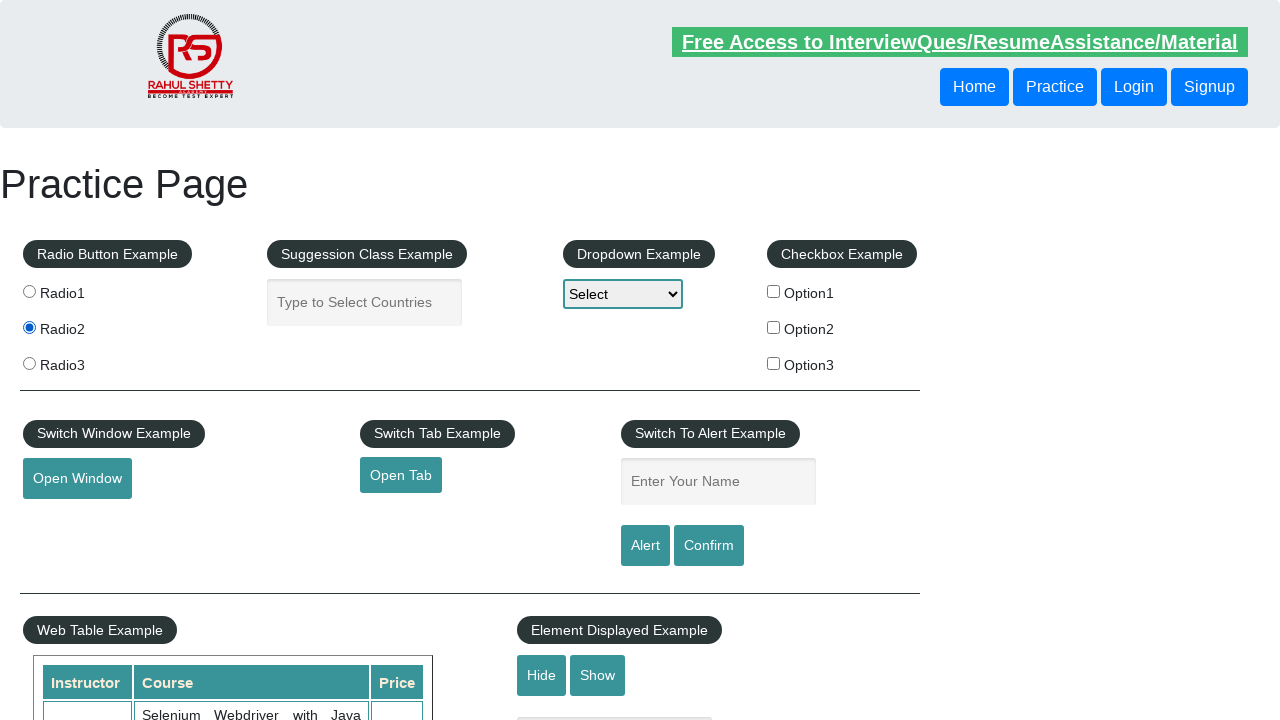

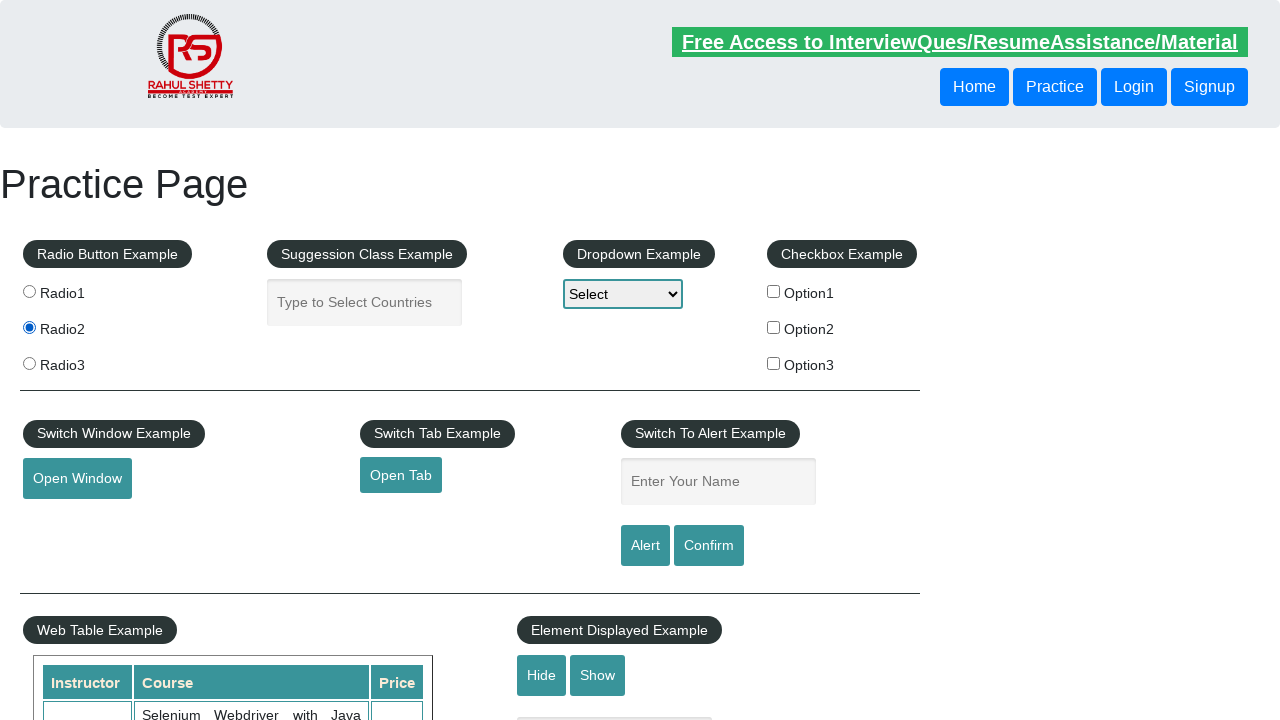